Tests form filling functionality on DemoQA text box page by entering user information including name, email, and addresses

Starting URL: https://demoqa.com/text-box

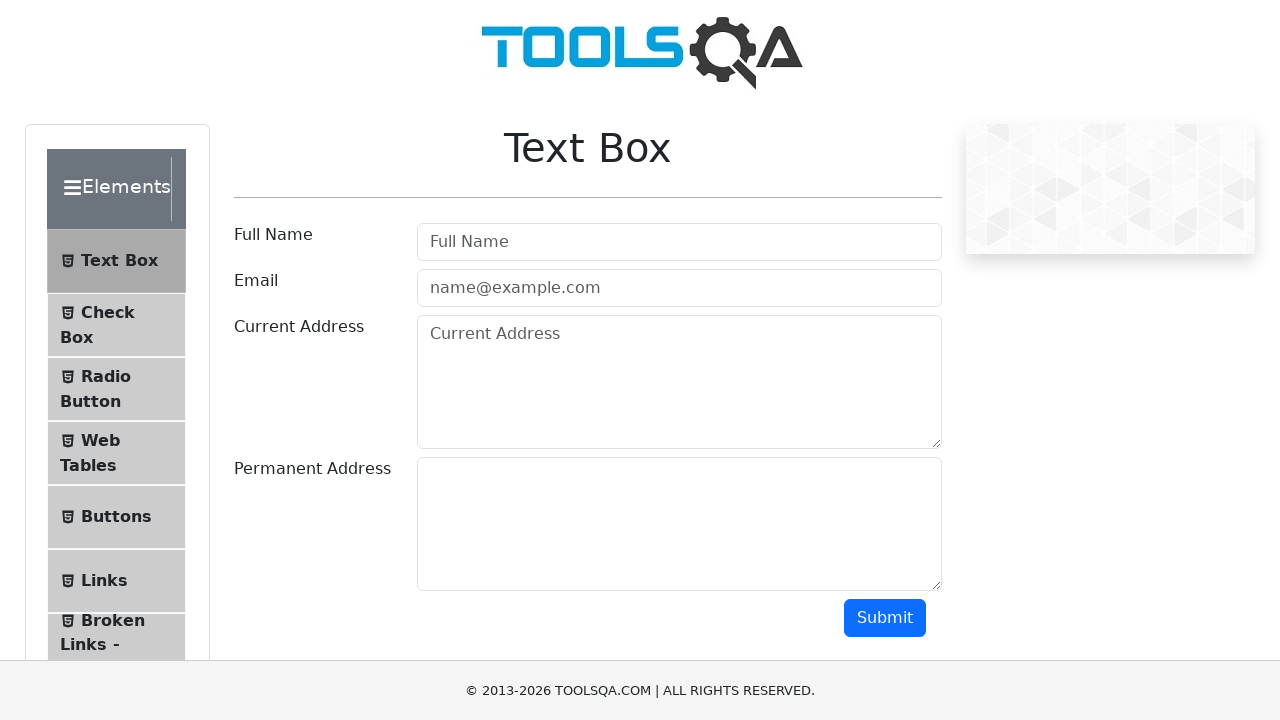

Filled username field with 'Kirana Darapu' on //input[@id='userName']
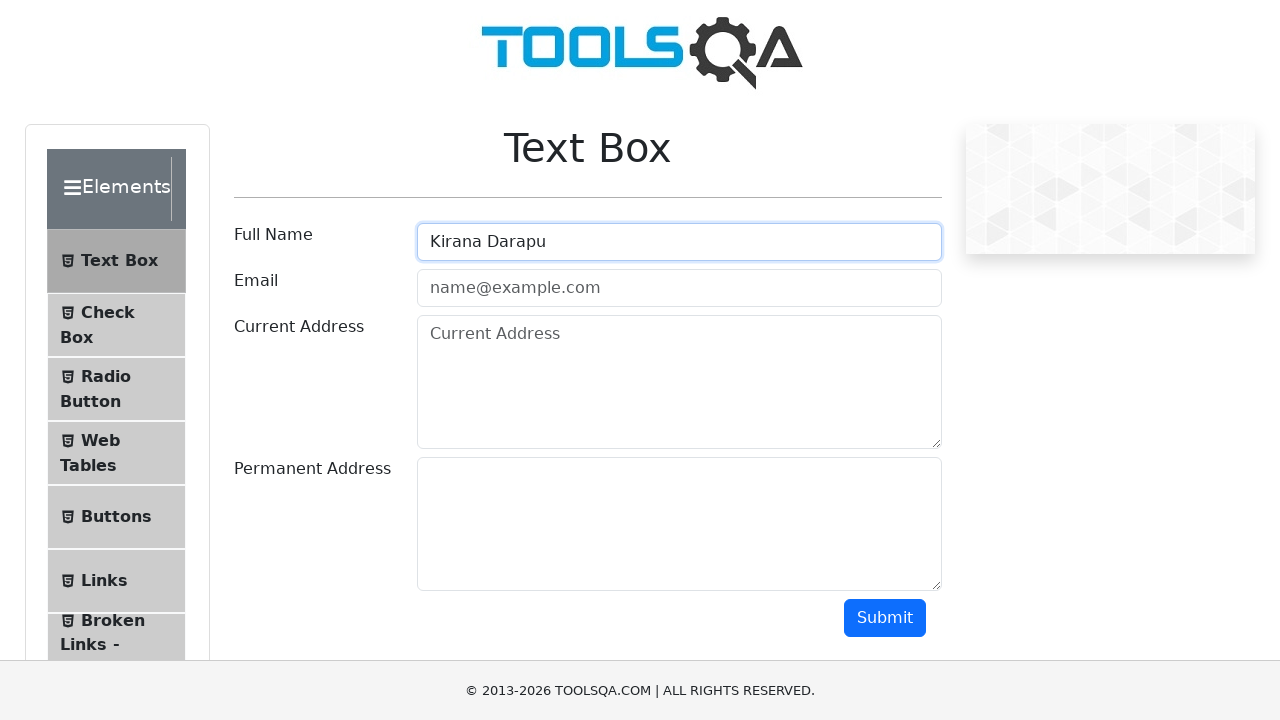

Filled email field with 'testuser456@example.com' on //div[@id='userEmail-wrapper']/div[2]/input
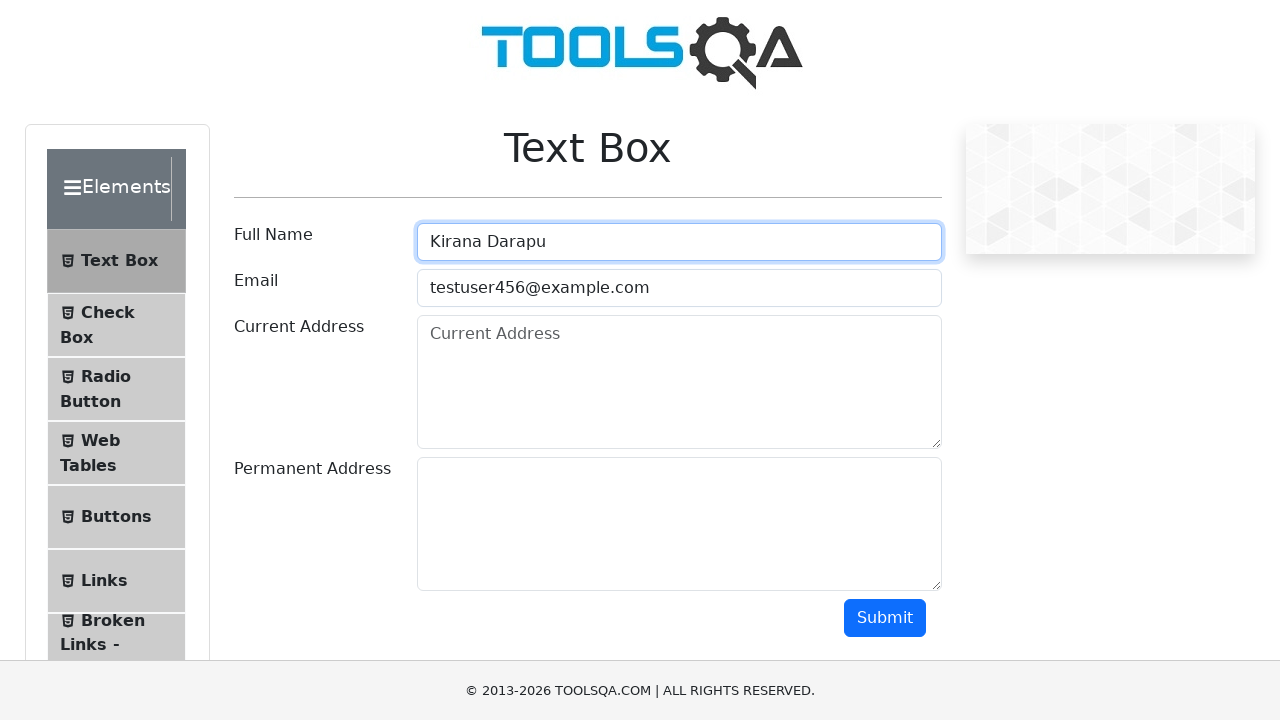

Filled current address field with '123 Test Street, Hyderabad' on //div[@id='currentAddress-wrapper']/div[2]/textarea
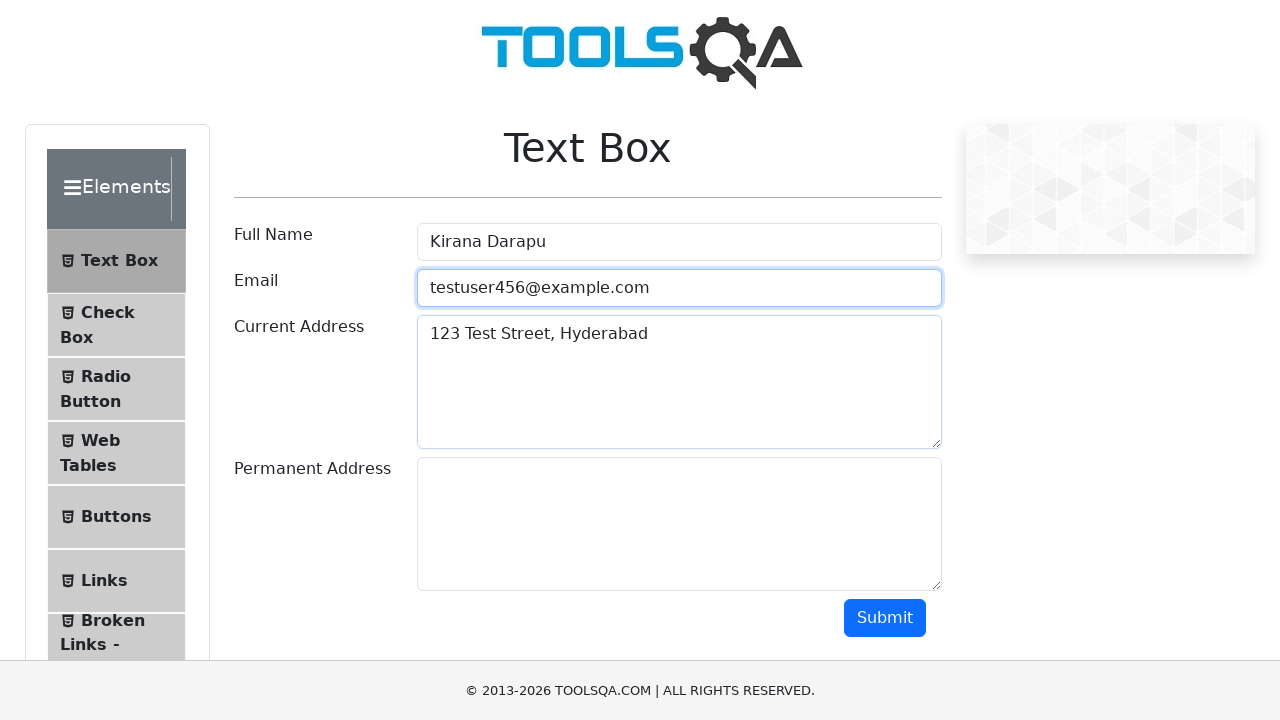

Filled permanent address field with '456 Main Road, Hyderabad' on //div[@id='permanentAddress-wrapper']/div[2]/textarea
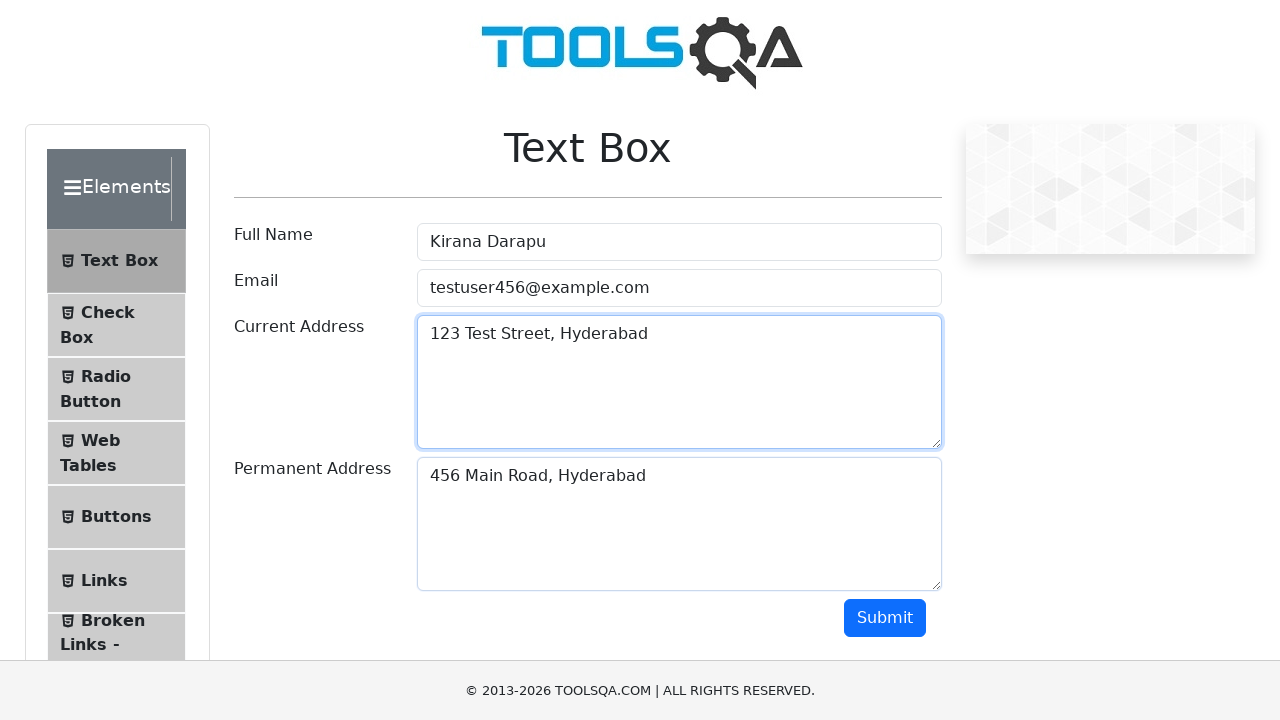

Selected all text in current address field using Ctrl+A
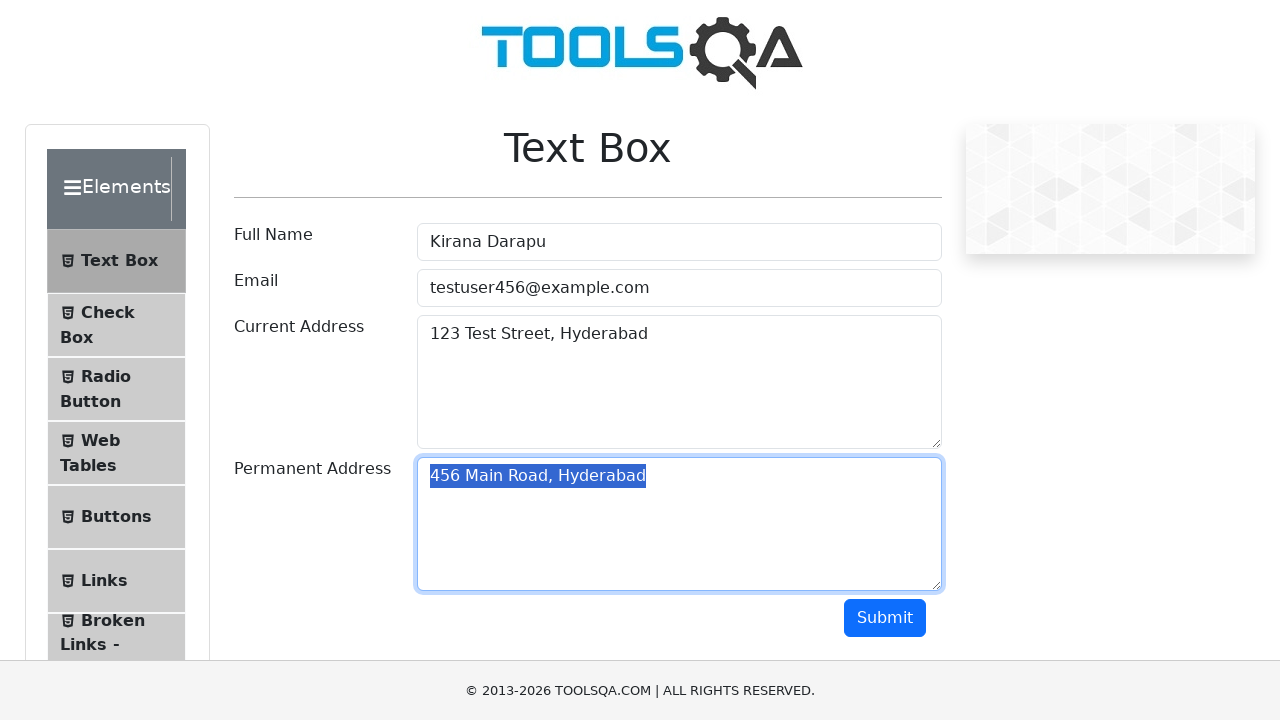

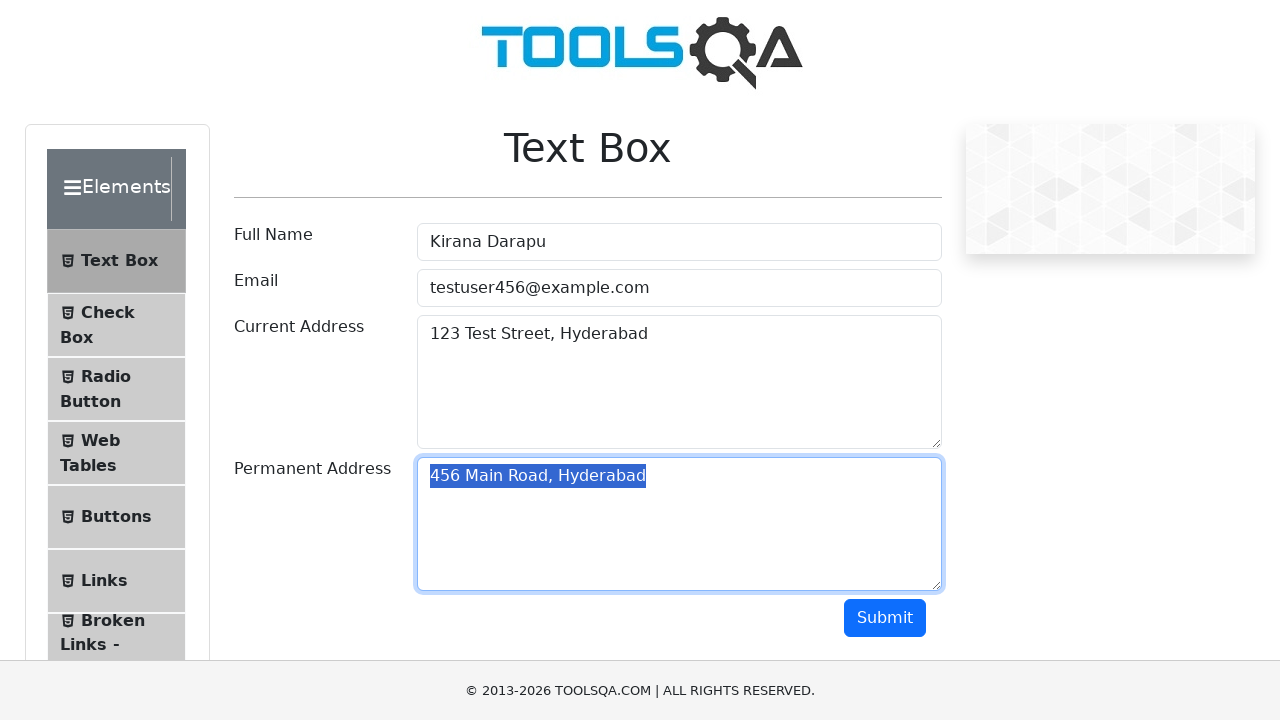